Tests the Word to PDF conversion page by navigating to the file upload section and clicking the file picker button to initiate the upload process

Starting URL: https://www.ilovepdf.com/word_to_pdf

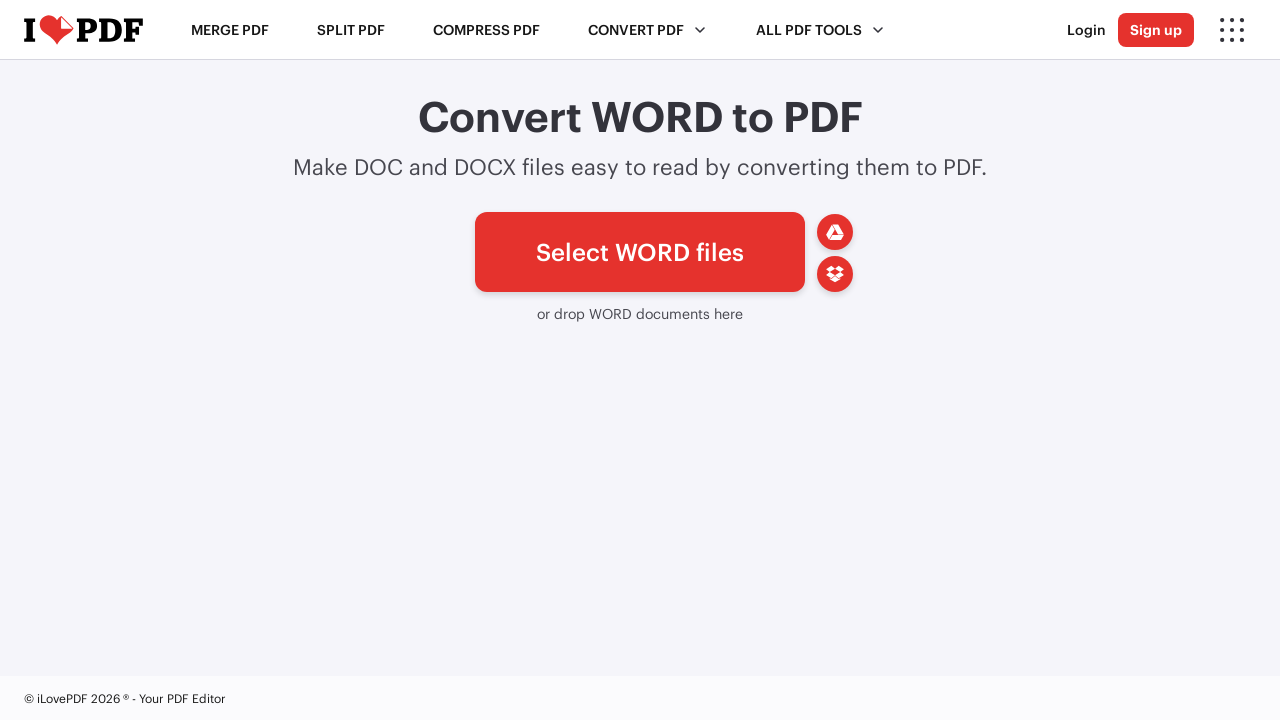

Navigated to Word to PDF conversion page
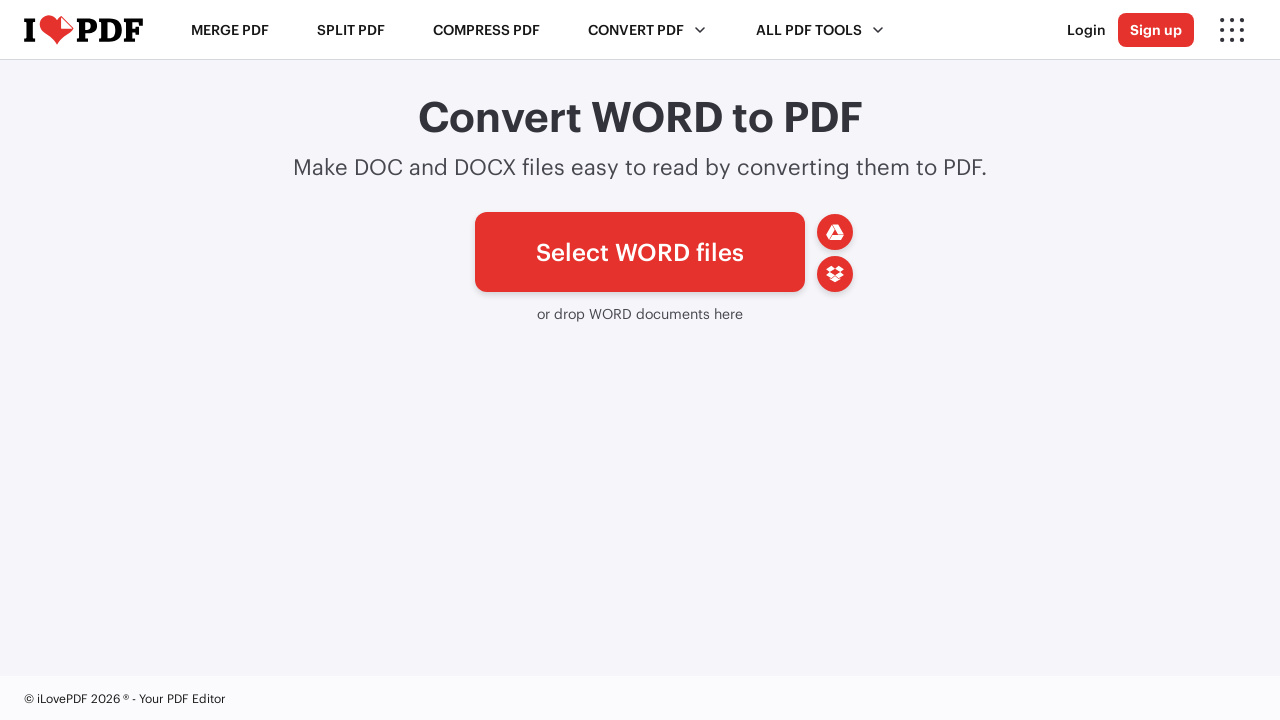

File picker button (#pickfiles) is now visible
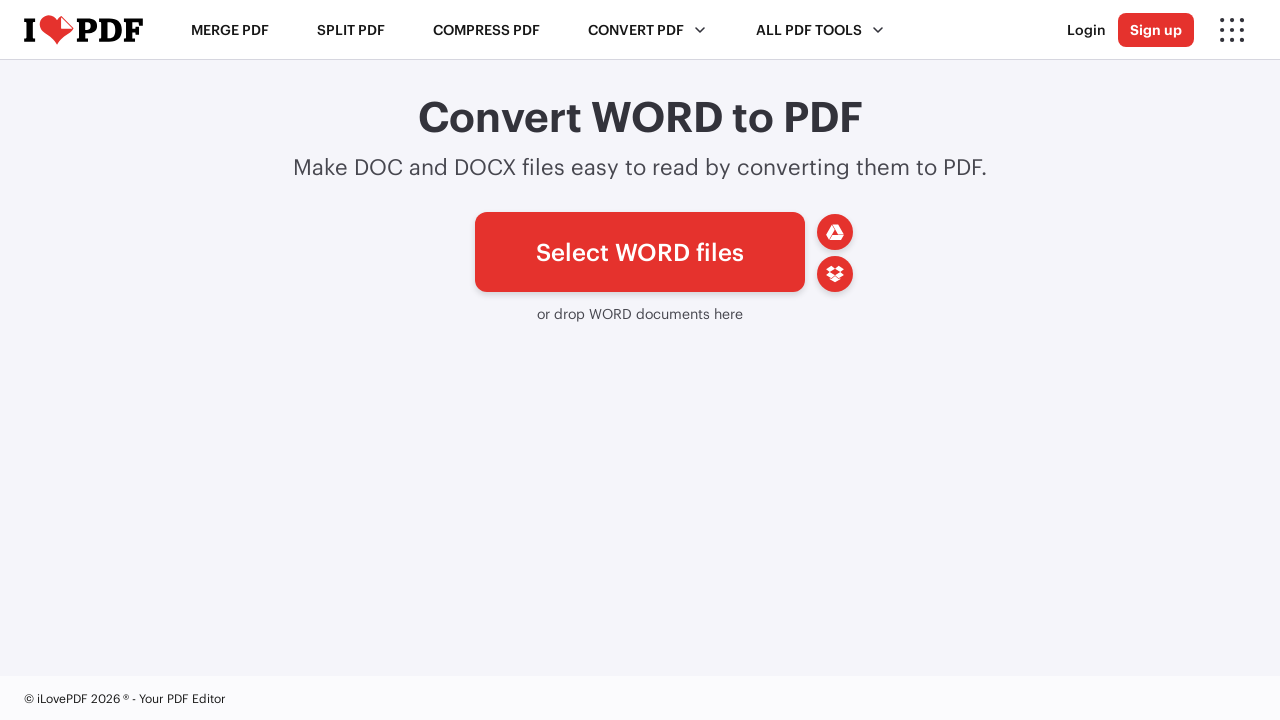

Clicked file picker button to initiate upload process at (640, 252) on #pickfiles
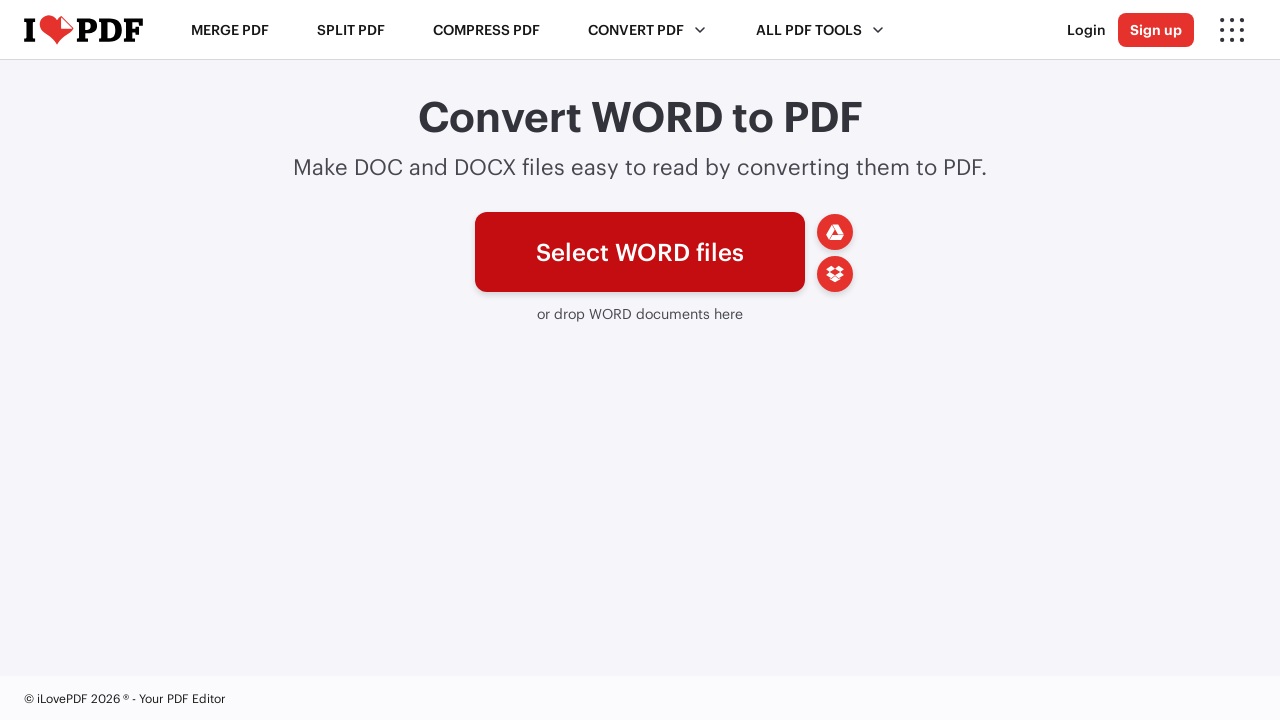

Waited 1 second for file dialog interaction
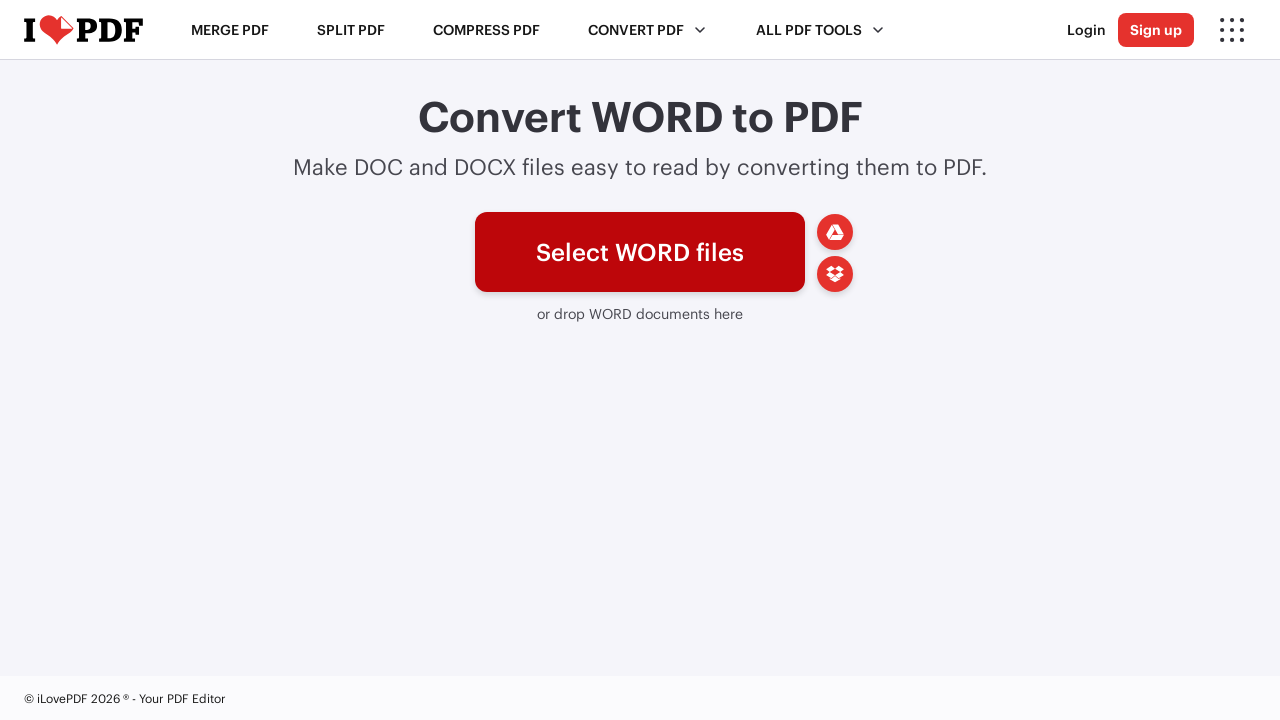

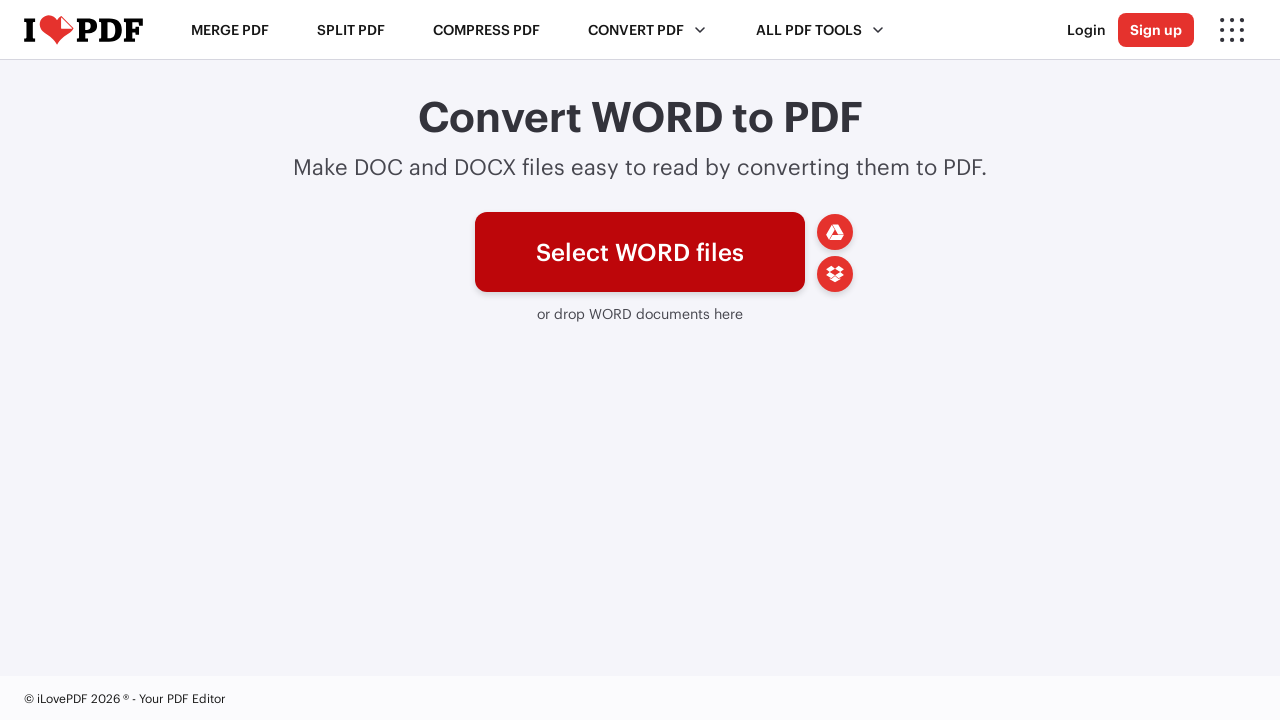